Tests keyboard actions by clicking an input, typing text, and using keyboard shortcuts.

Starting URL: https://demoapps.qspiders.com/ui/keyboard?sublist=0

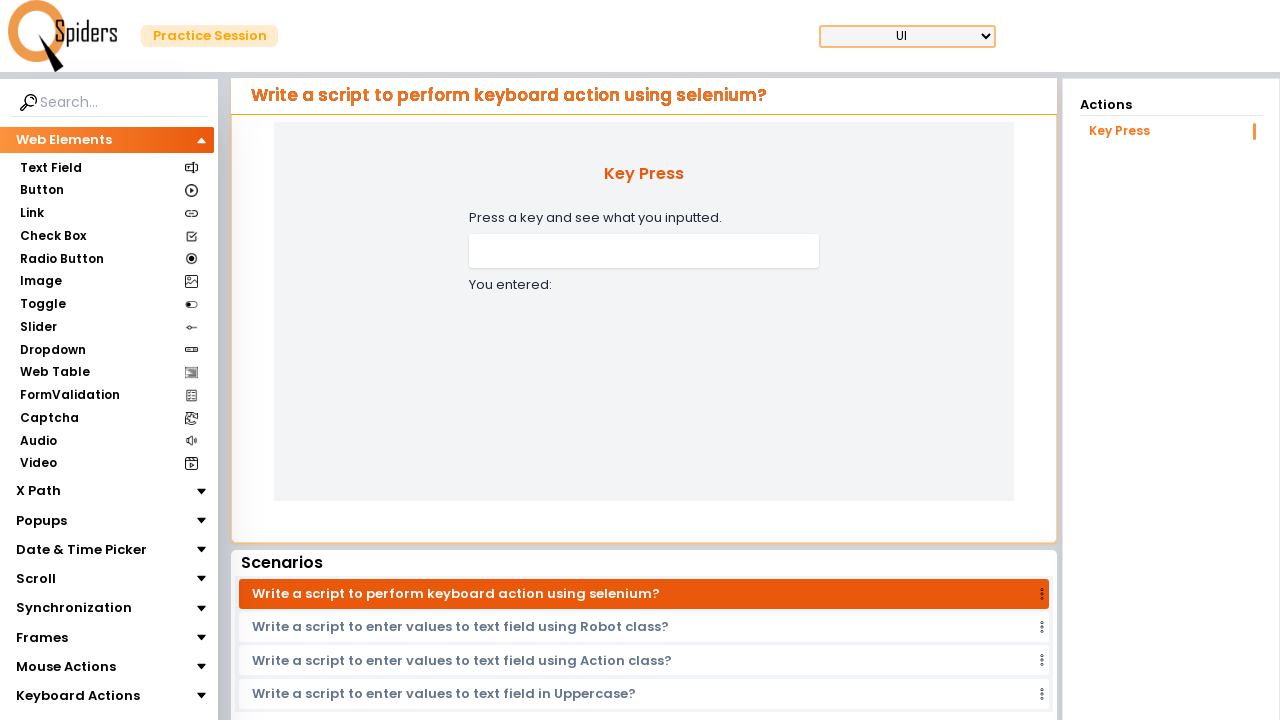

Clicked the input field at (644, 251) on xpath=//input[@name="handleInput"]
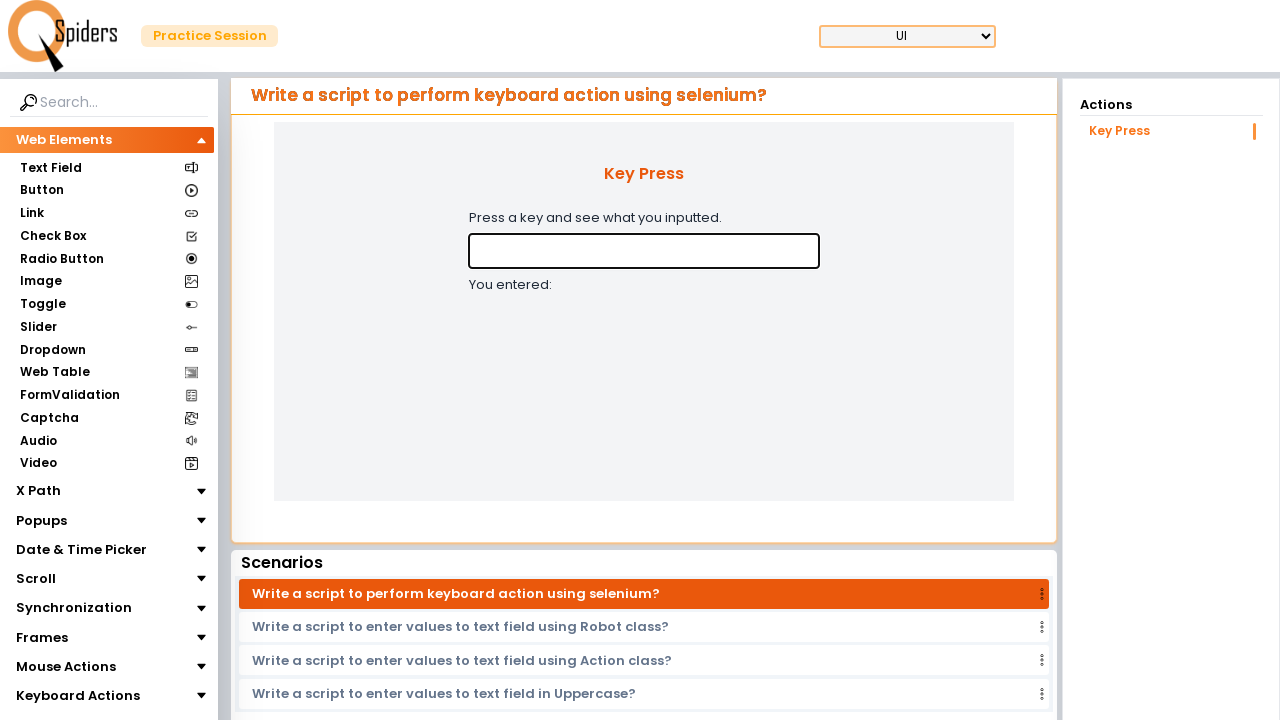

Typed 'Playwright' using keyboard
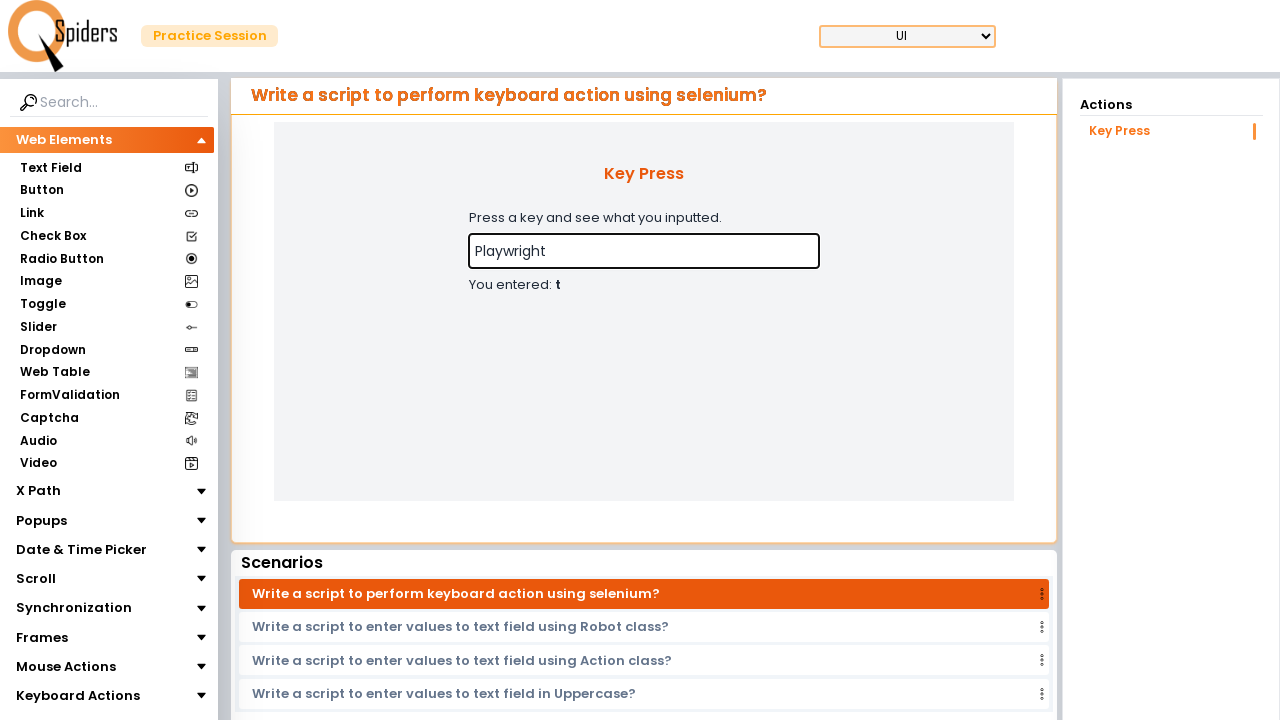

Pressed Enter key
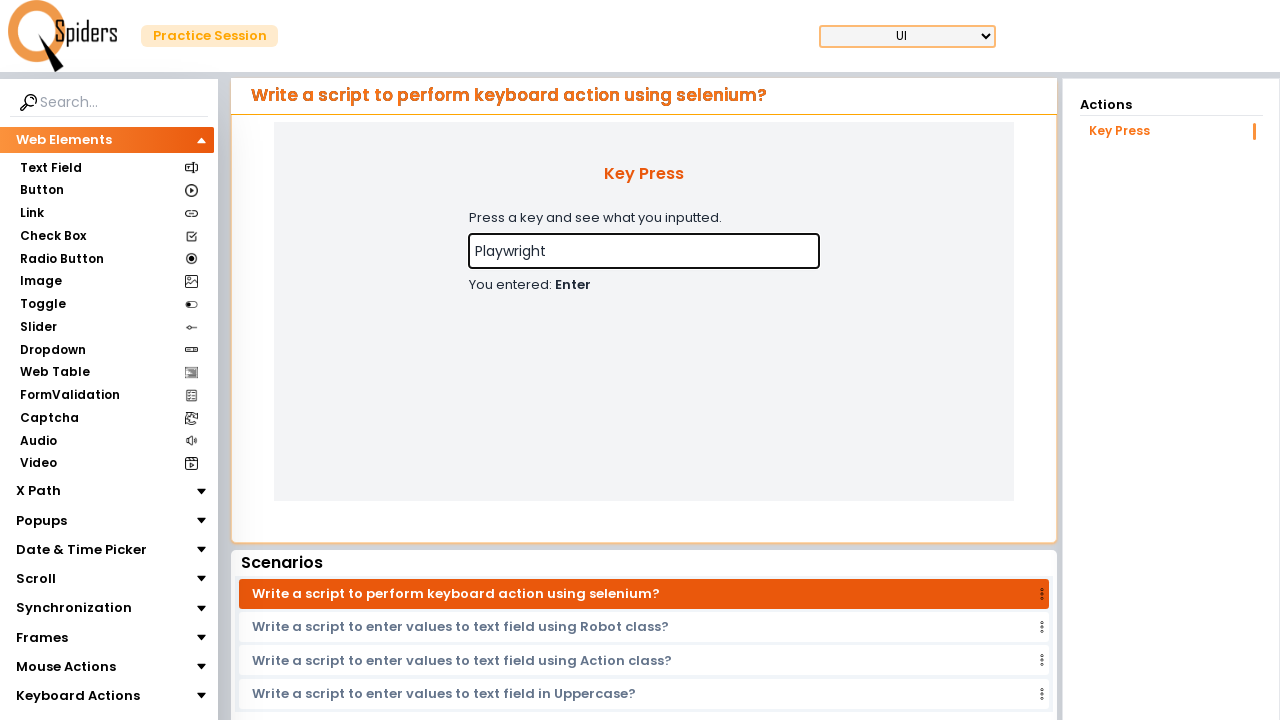

Selected all text with Ctrl+A
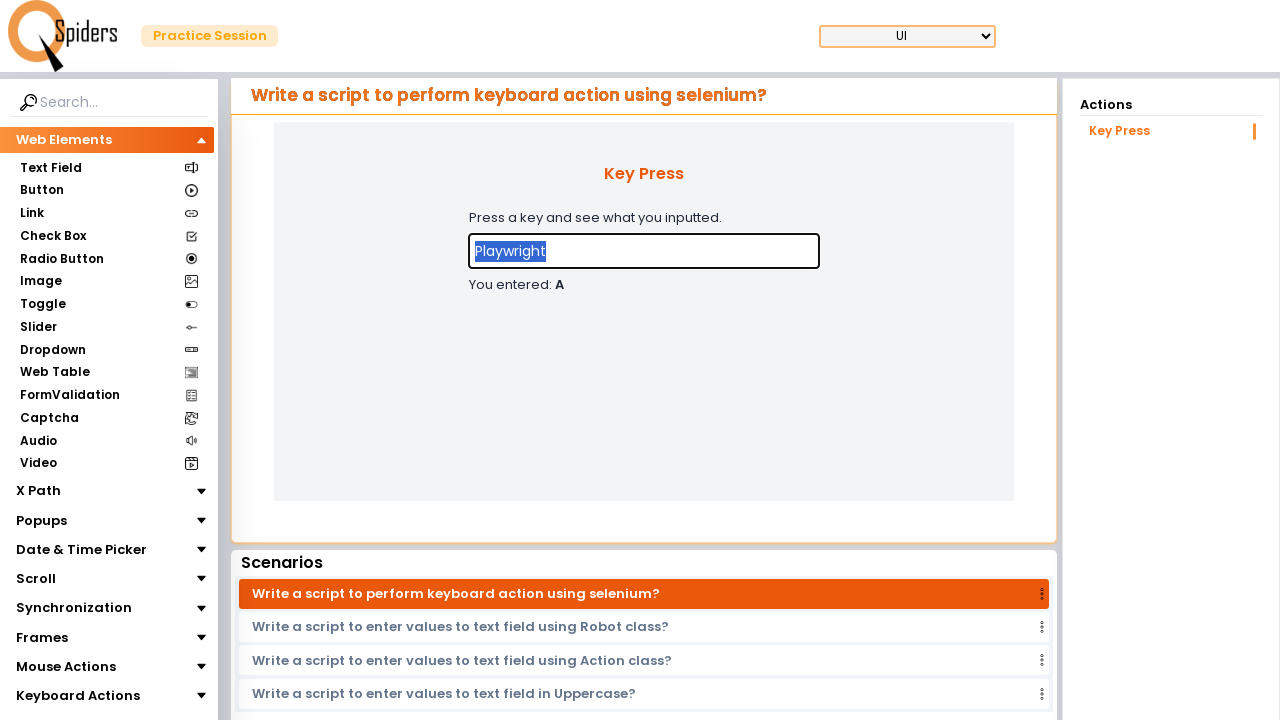

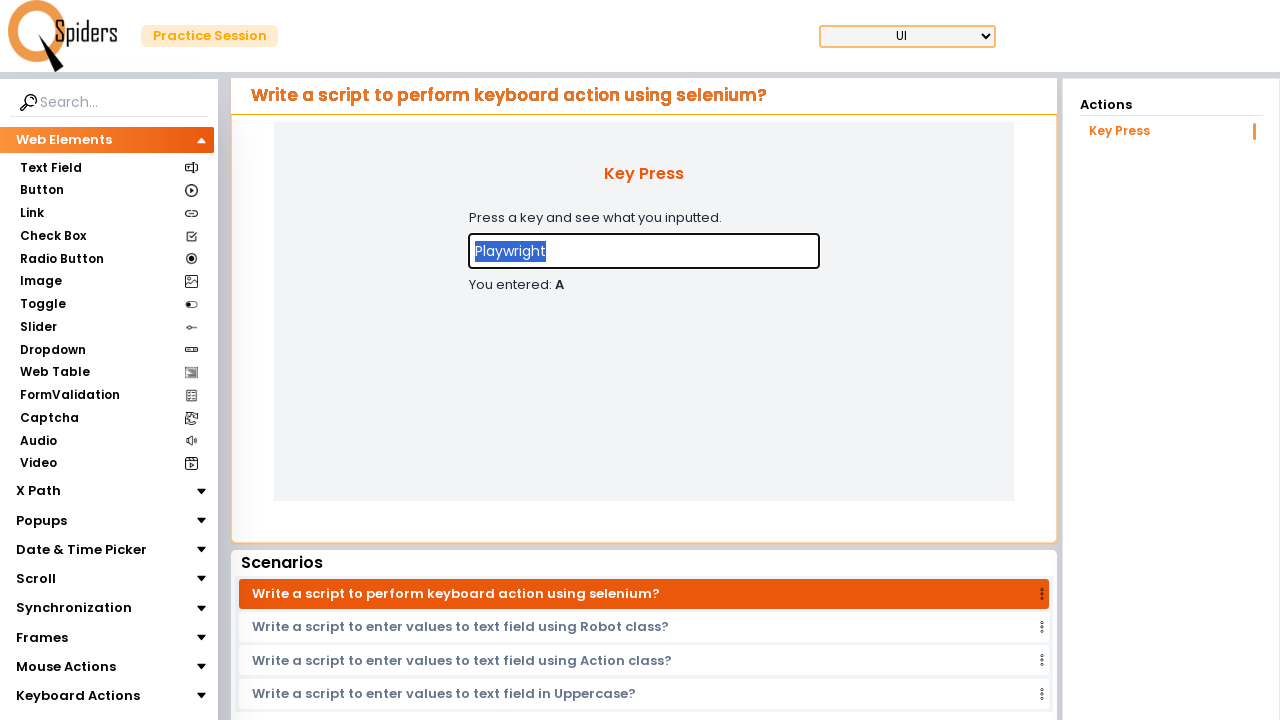